Tests JavaScript alert handling by entering a name, triggering an alert popup and accepting it, then triggering a confirm popup and dismissing it

Starting URL: https://rahulshettyacademy.com/AutomationPractice/

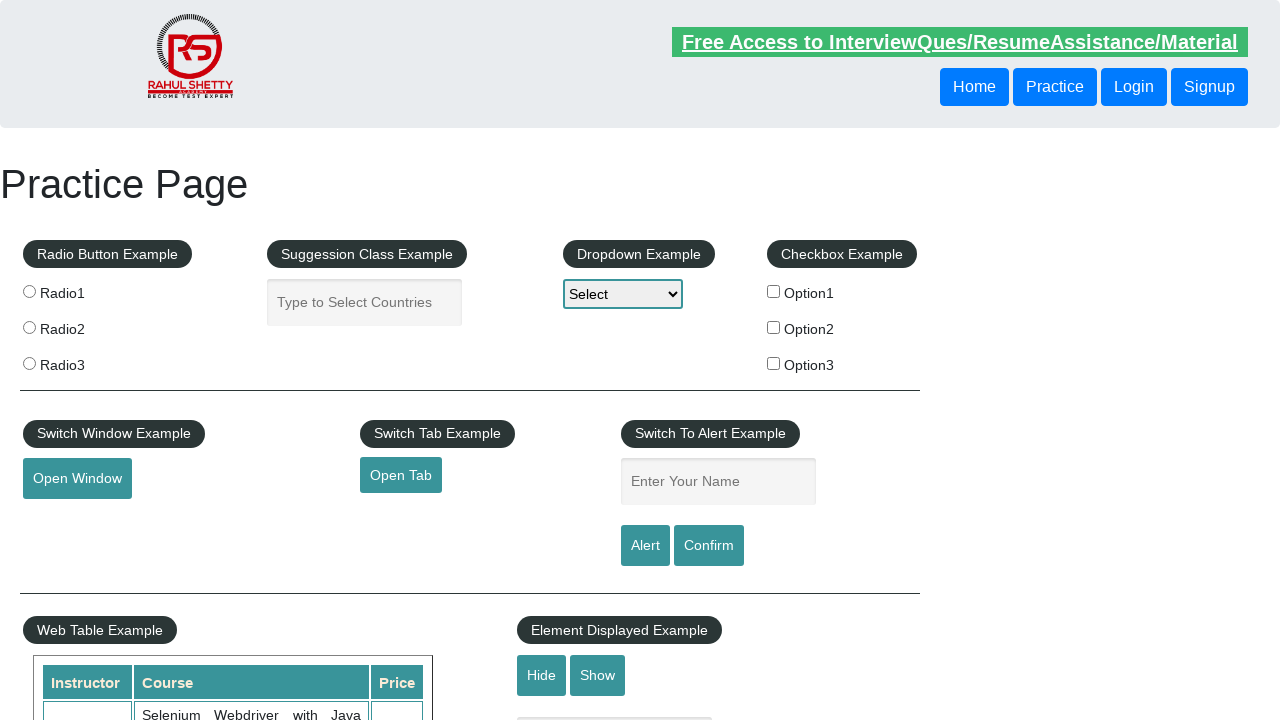

Filled name field with 'Tahshin' on #name
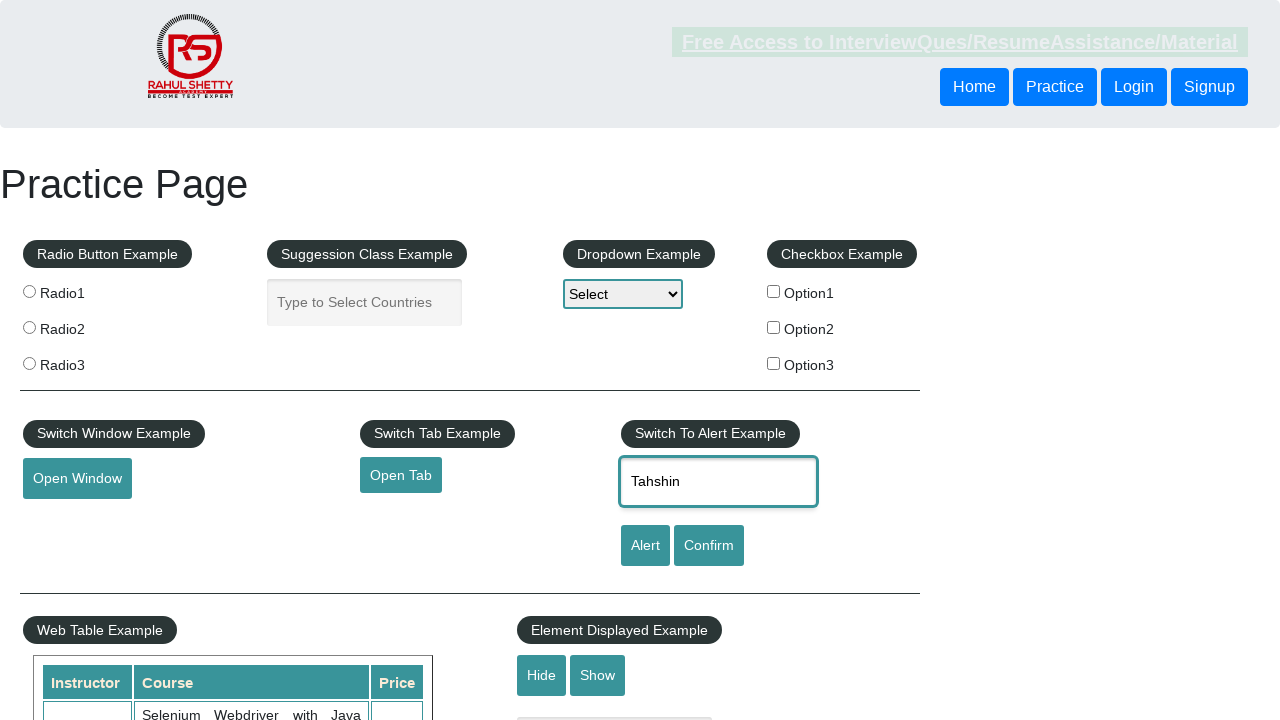

Clicked alert button to trigger alert popup at (645, 546) on #alertbtn
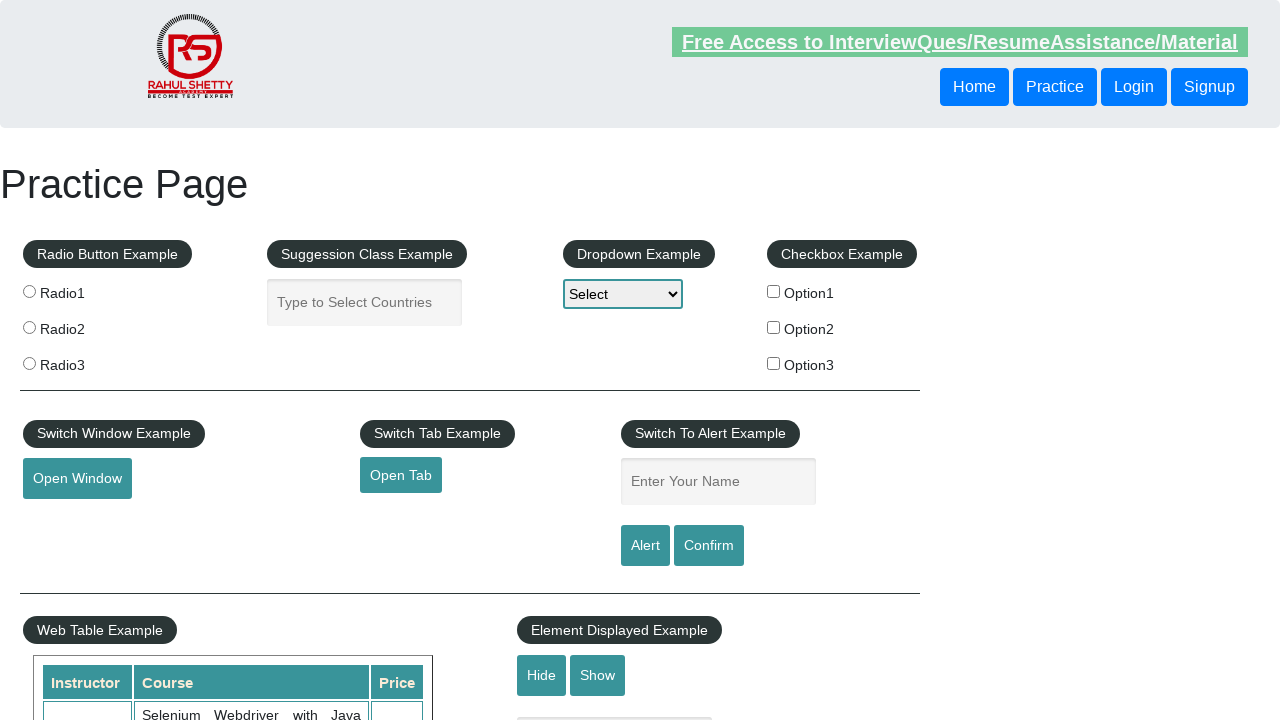

Set up dialog handler to accept alert popup
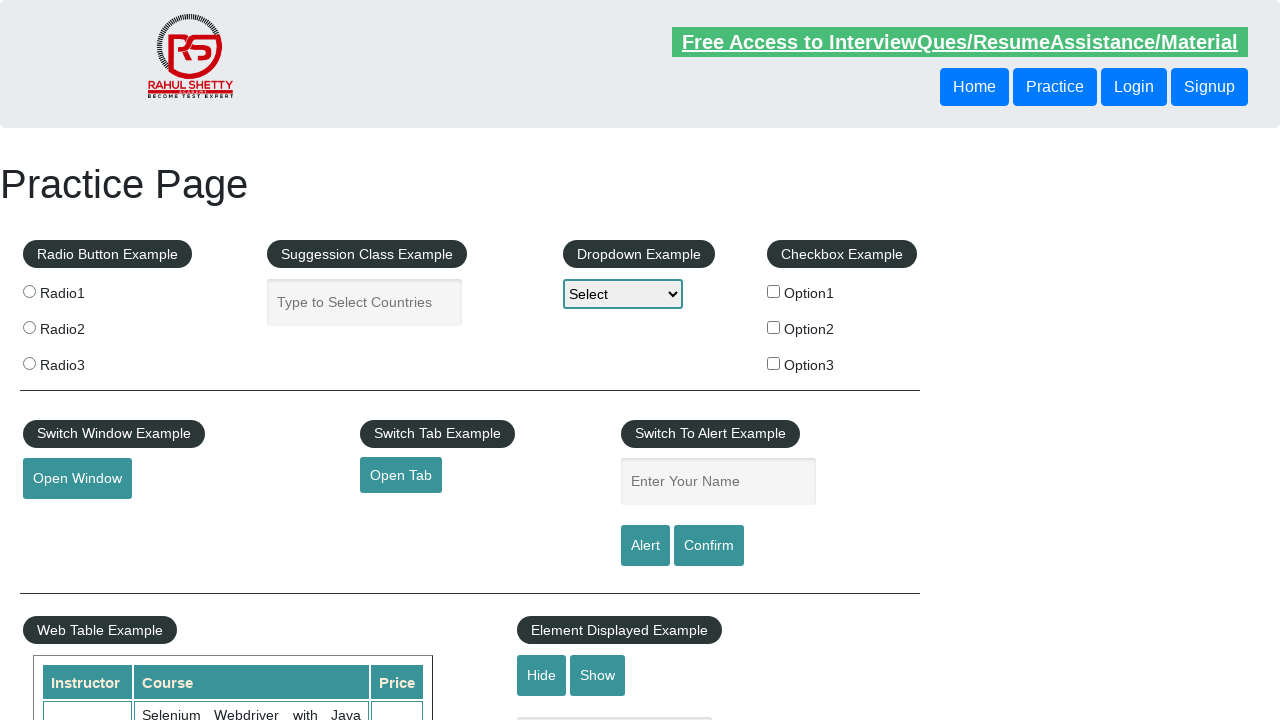

Clicked confirm button to trigger confirm popup at (709, 546) on #confirmbtn
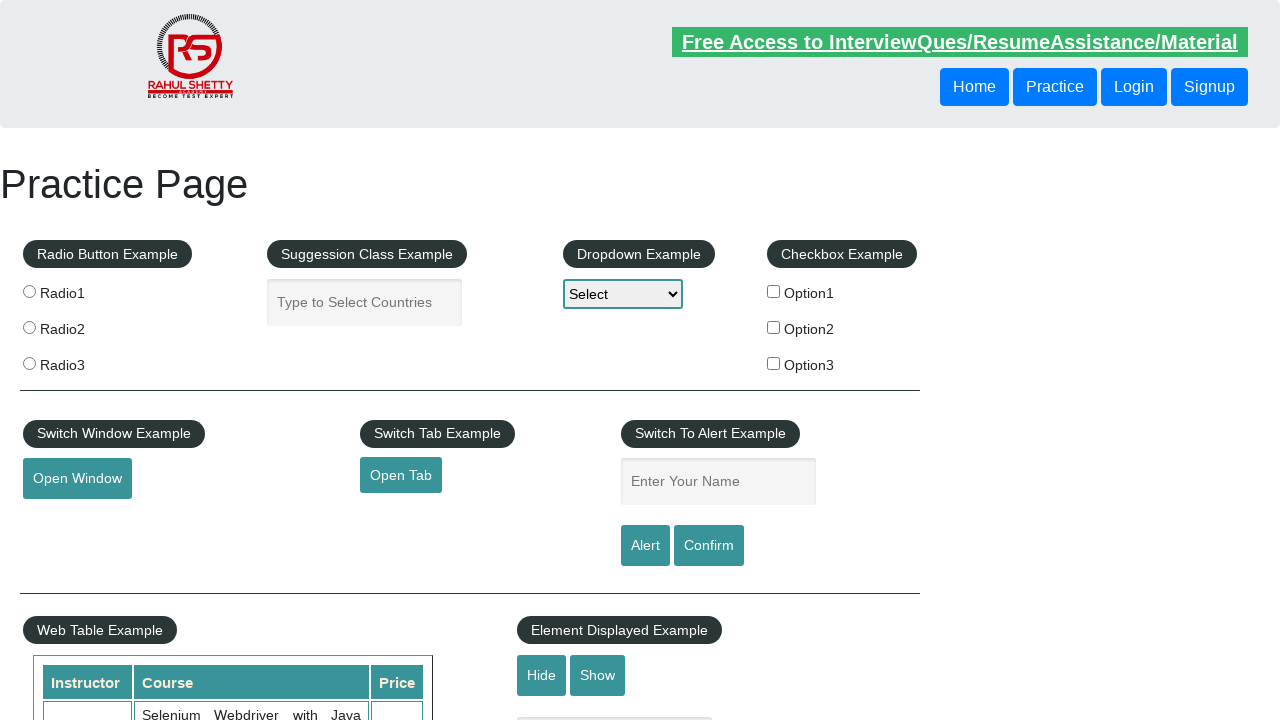

Set up dialog handler to dismiss confirm popup
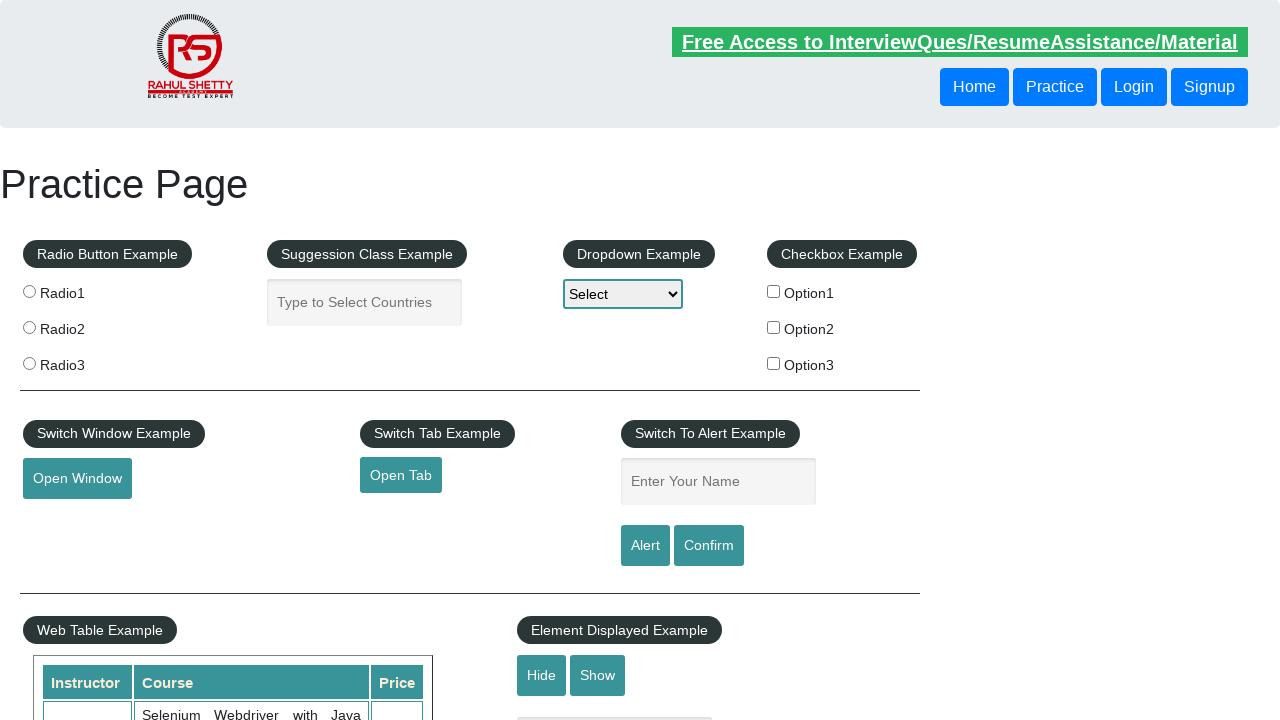

Waited for dialog interactions to complete
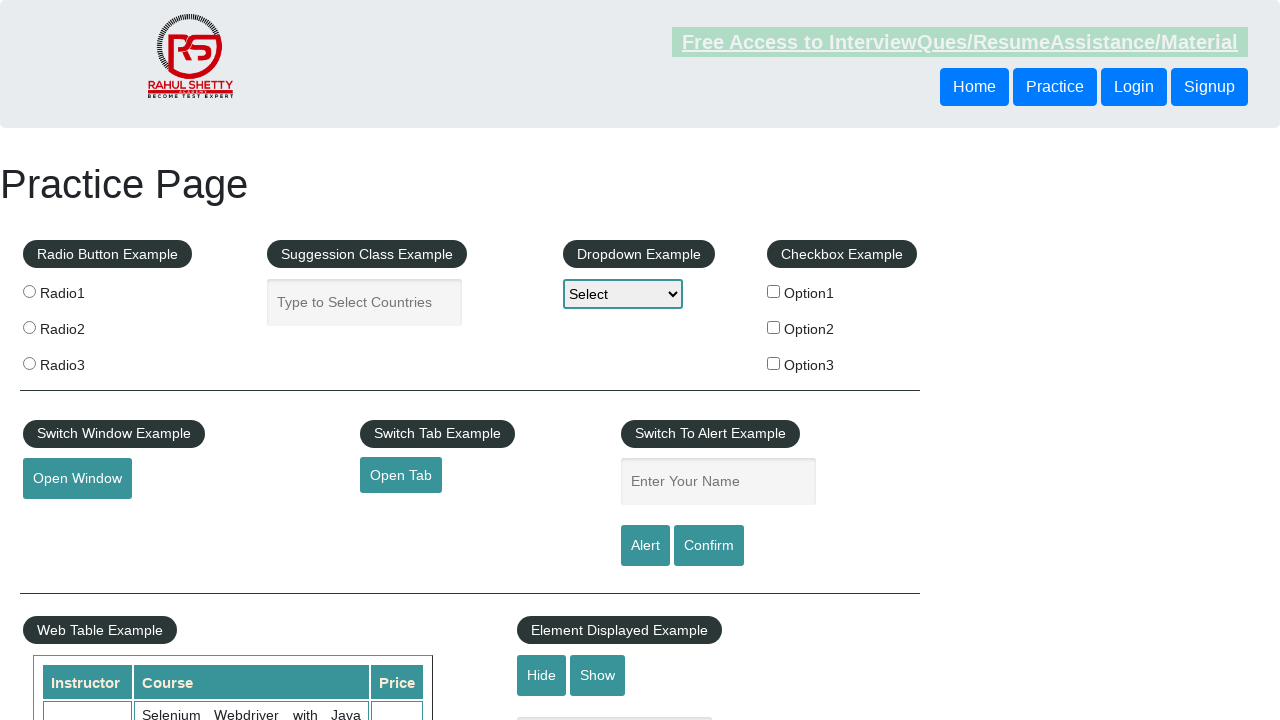

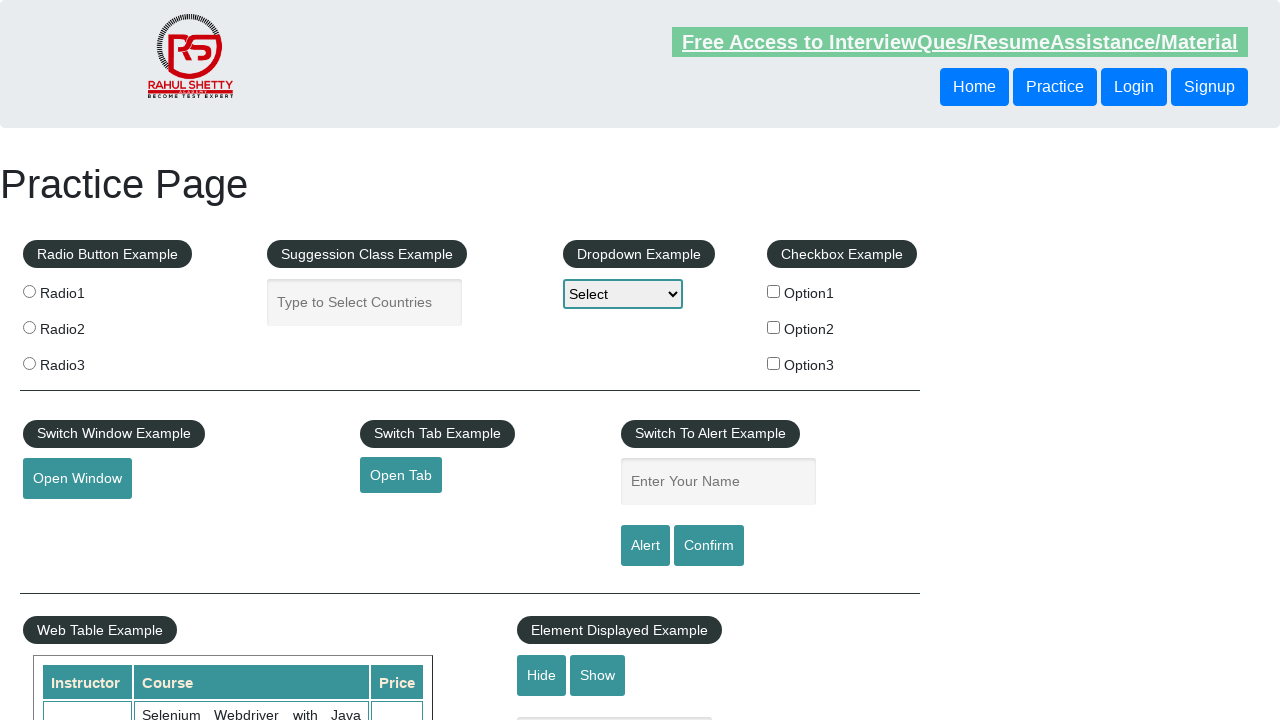